Tests checkbox and radio button interactions, including selecting specific options and verifying element visibility

Starting URL: https://rahulshettyacademy.com/AutomationPractice/

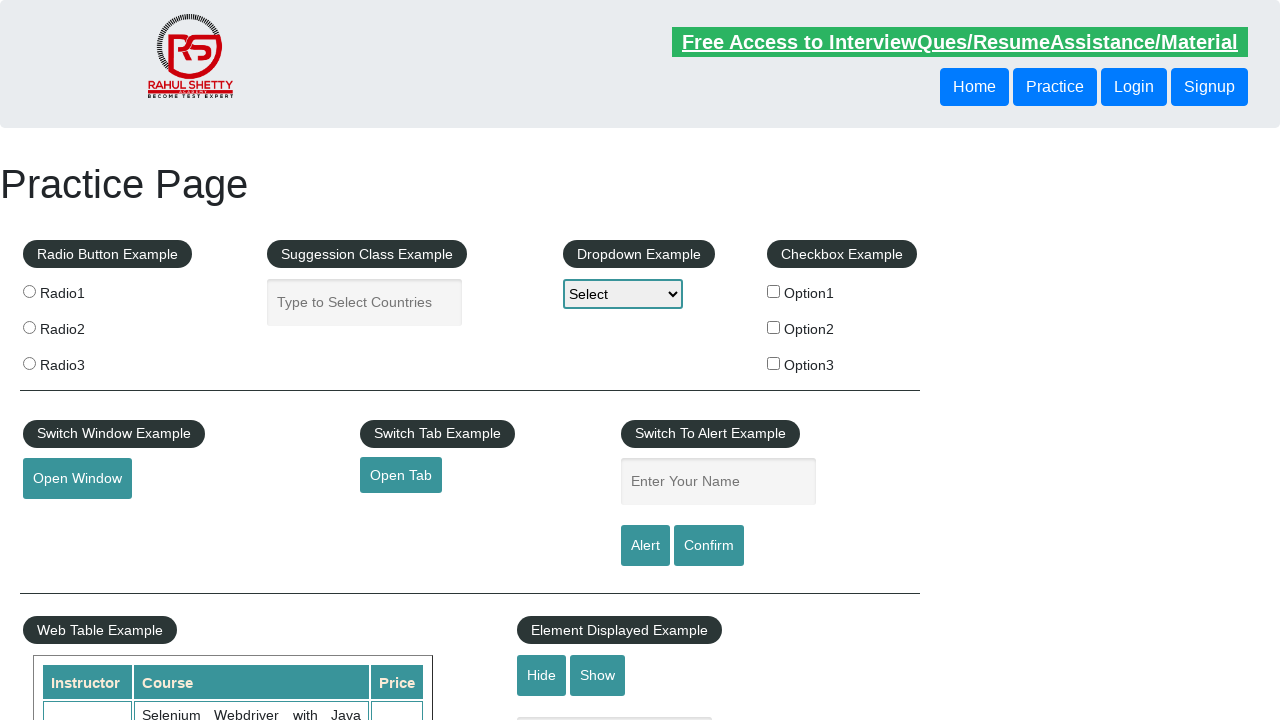

Located all checkbox elements
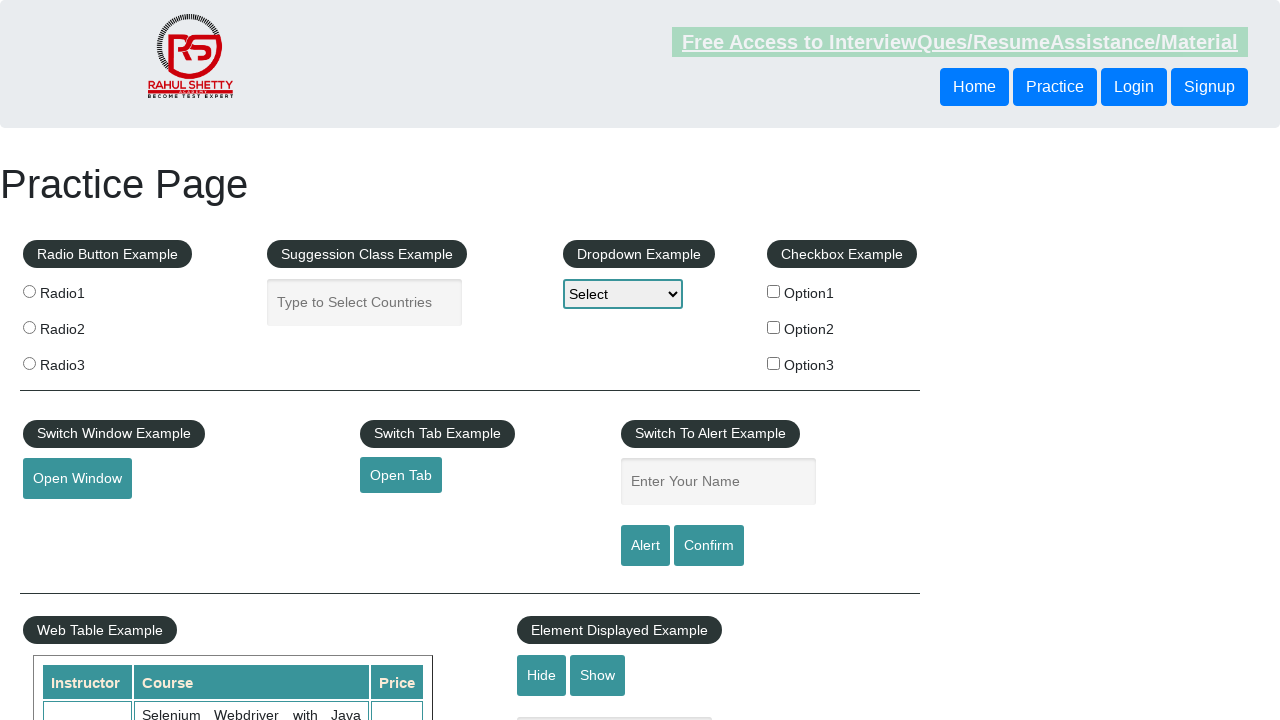

Found 3 checkboxes on the page
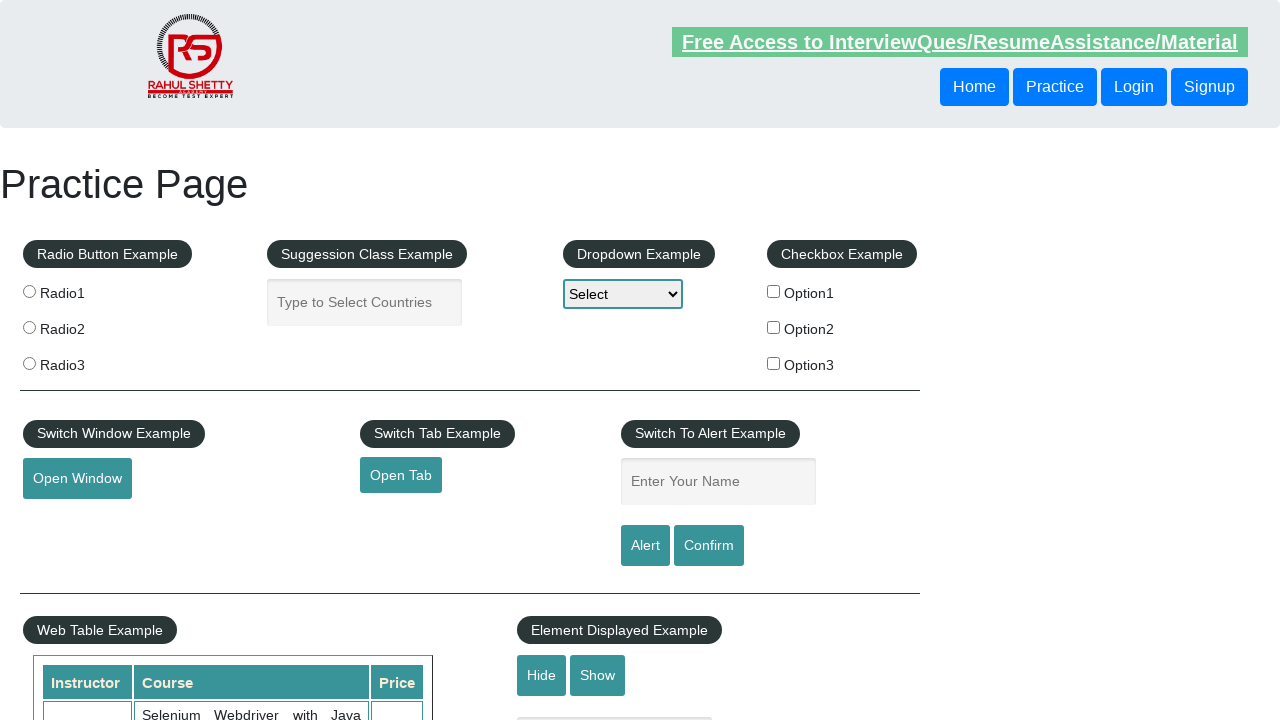

Selected checkbox at index 0
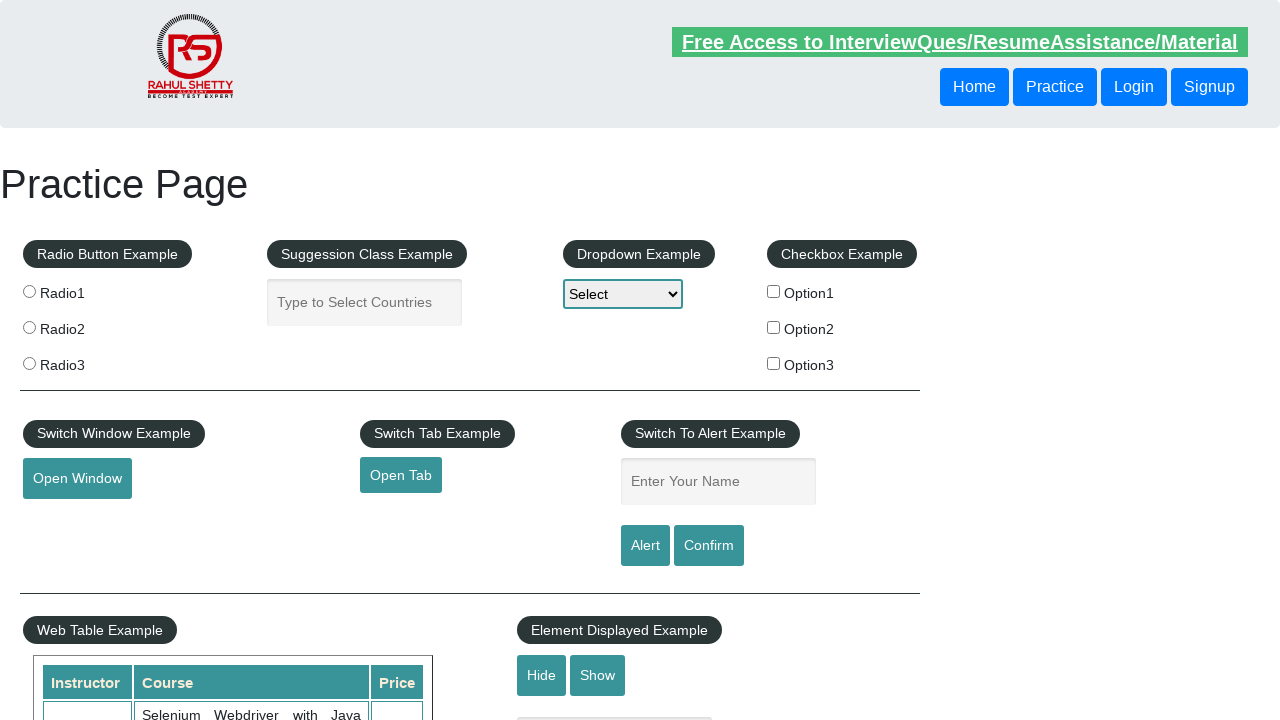

Selected checkbox at index 1
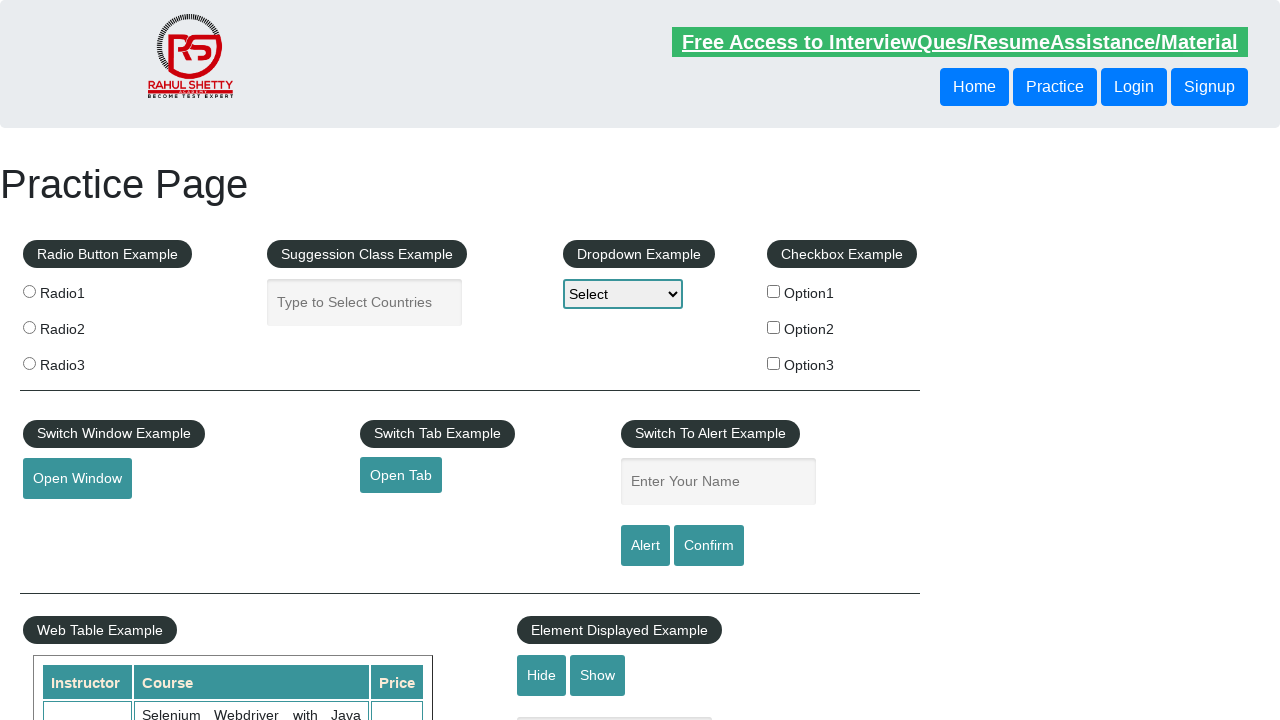

Checkbox with value 'option2' found
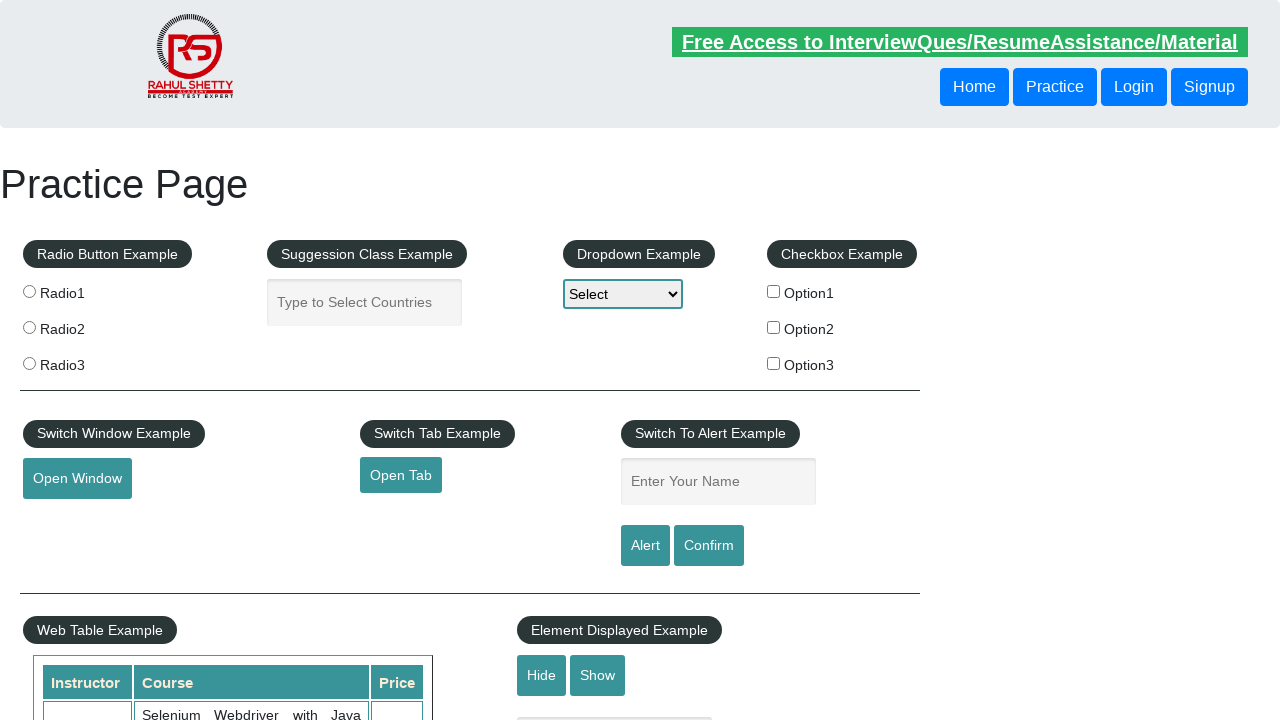

Clicked checkbox with value 'option2' at (774, 327) on xpath=//input[@type='checkbox'] >> nth=1
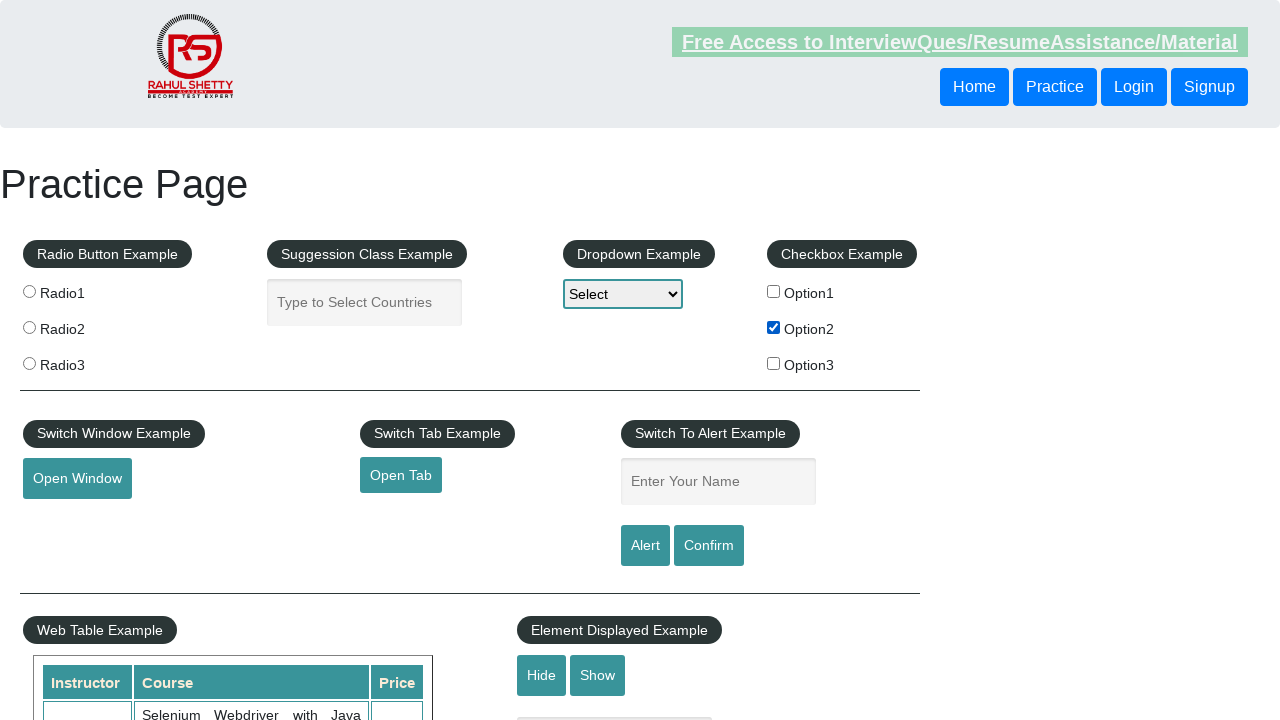

Verified that 'option2' checkbox is checked
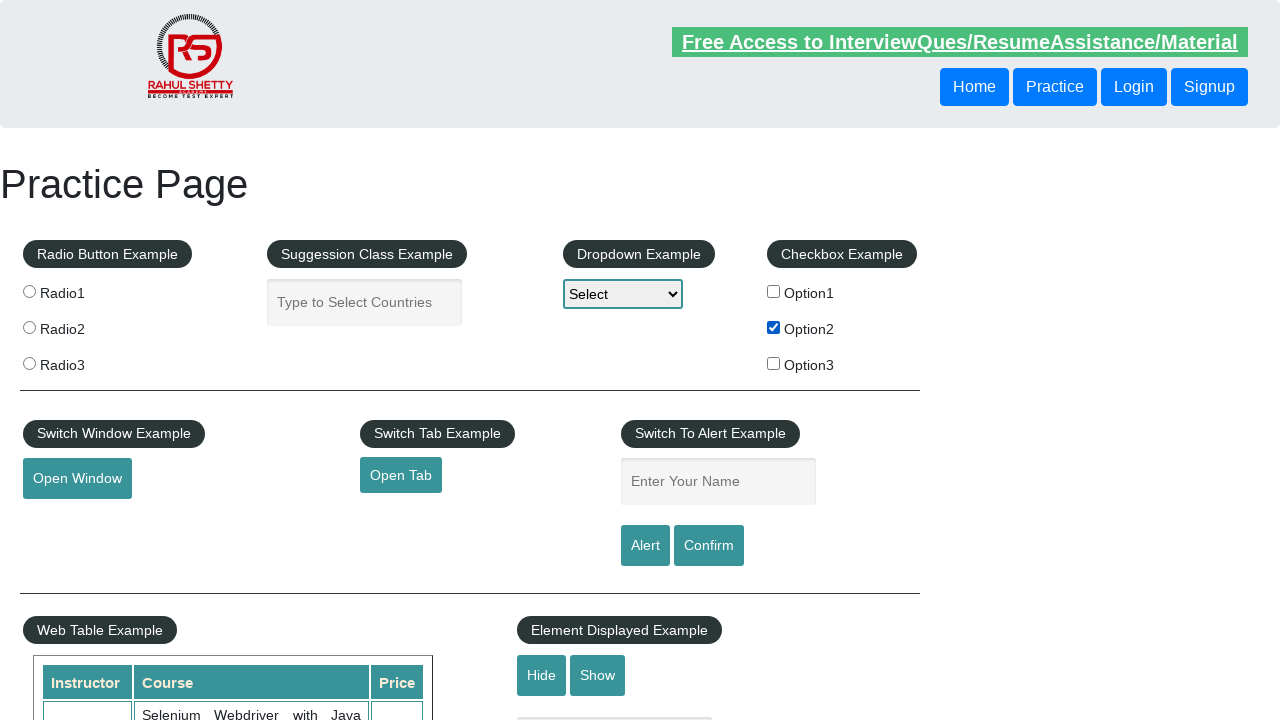

Selected checkbox at index 2
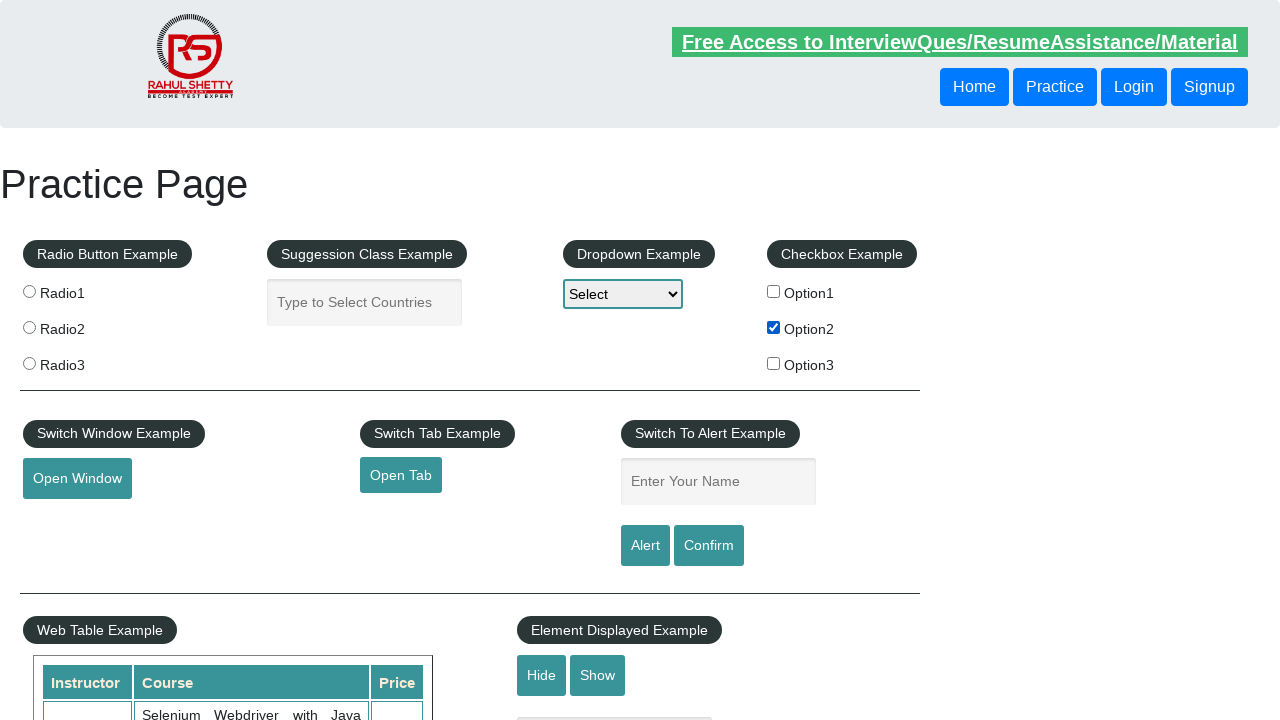

Located all radio button elements
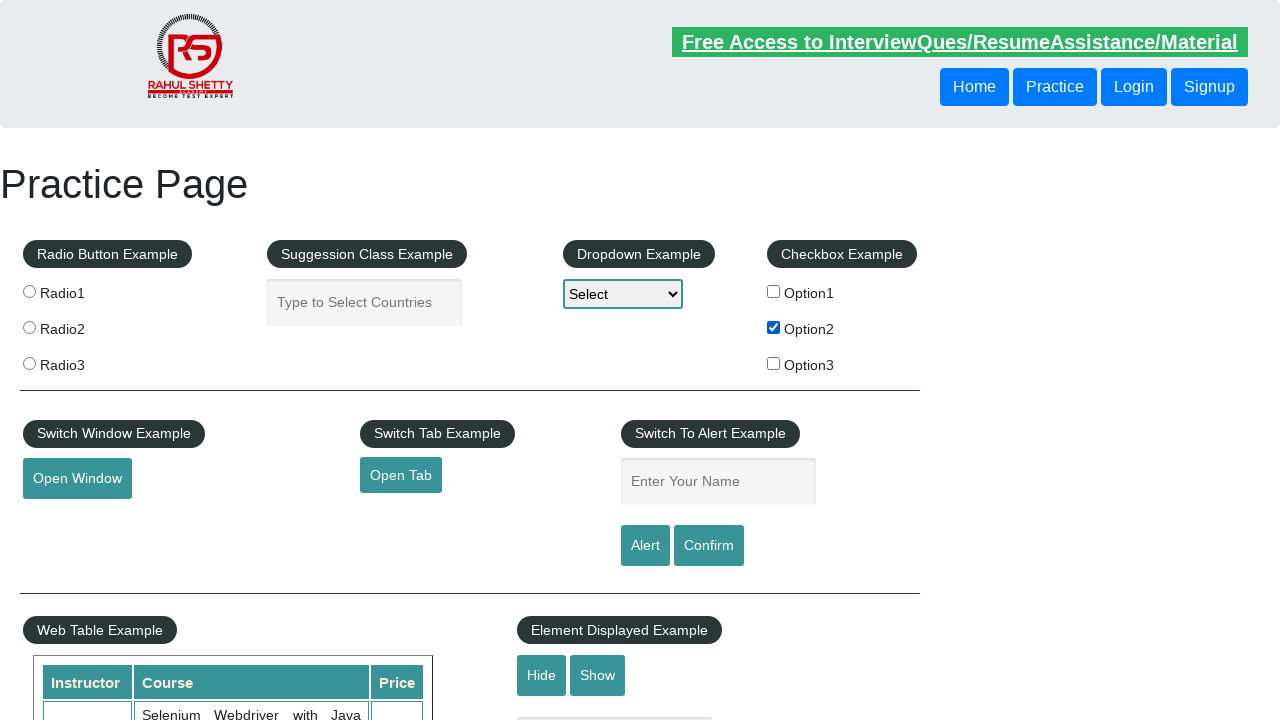

Clicked the third radio button at (29, 363) on input[name='radioButton'] >> nth=2
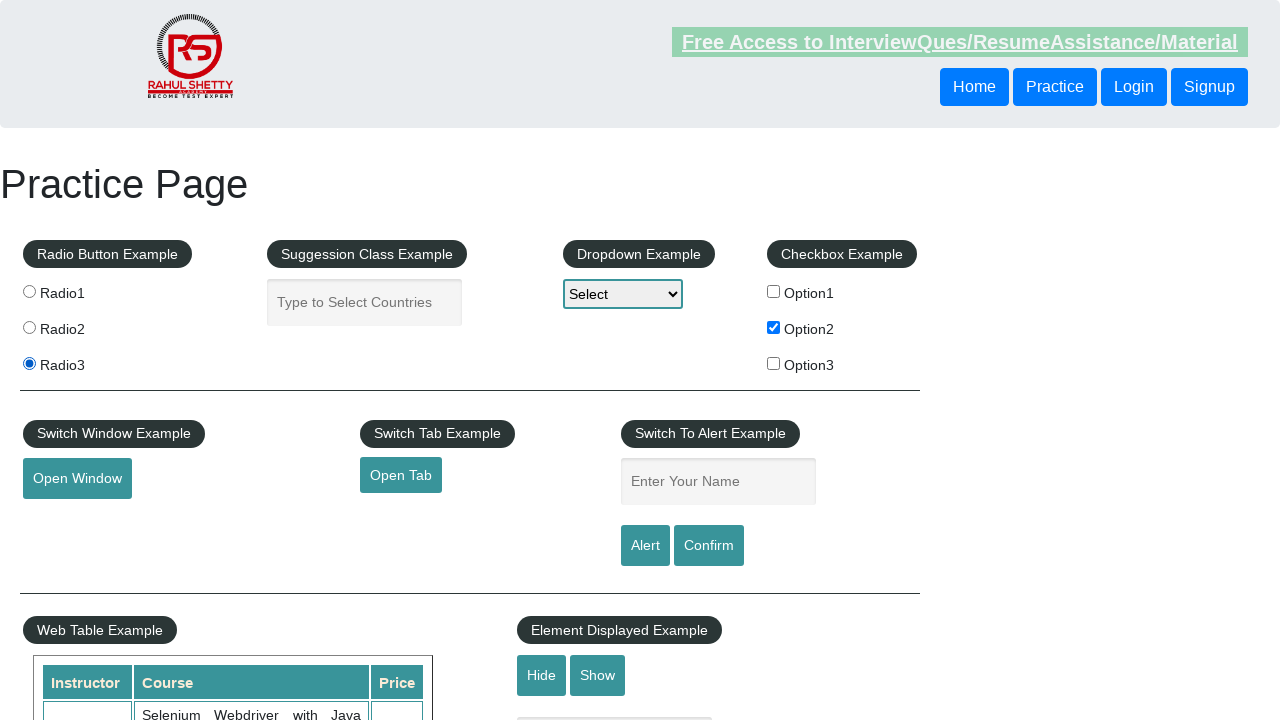

Verified that the third radio button is checked
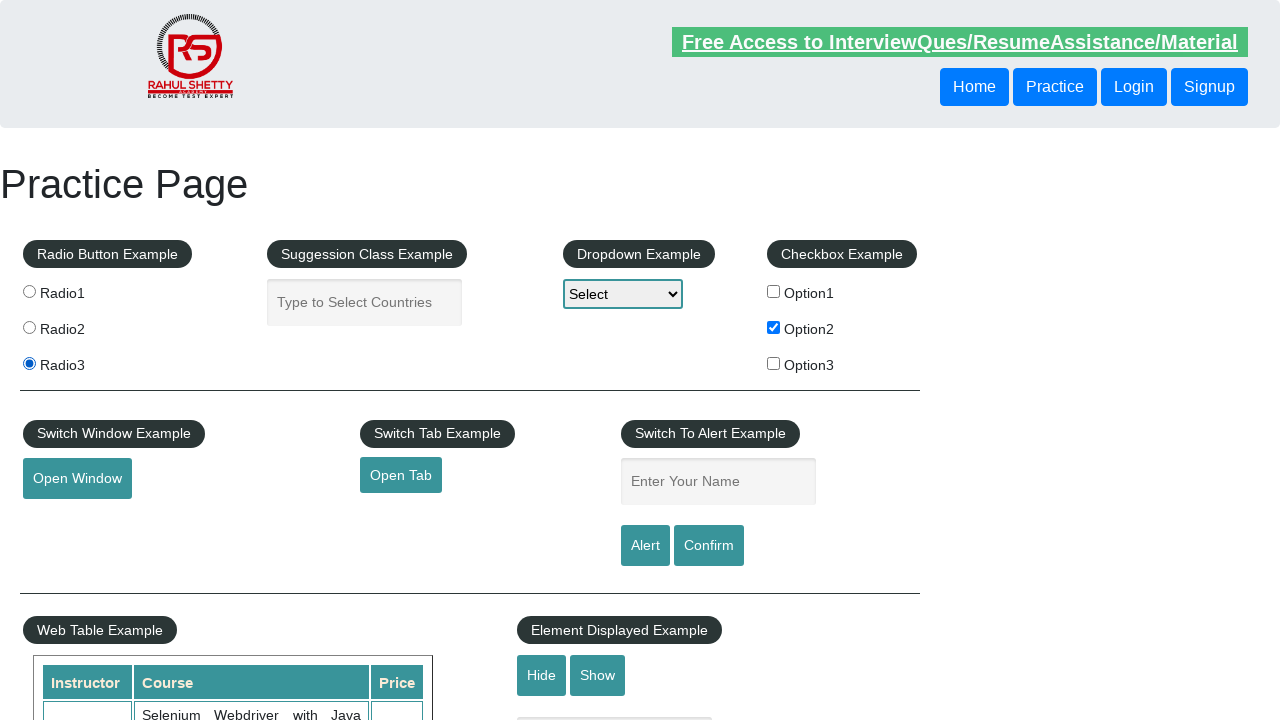

Verified that text element '#displayed-text' is visible
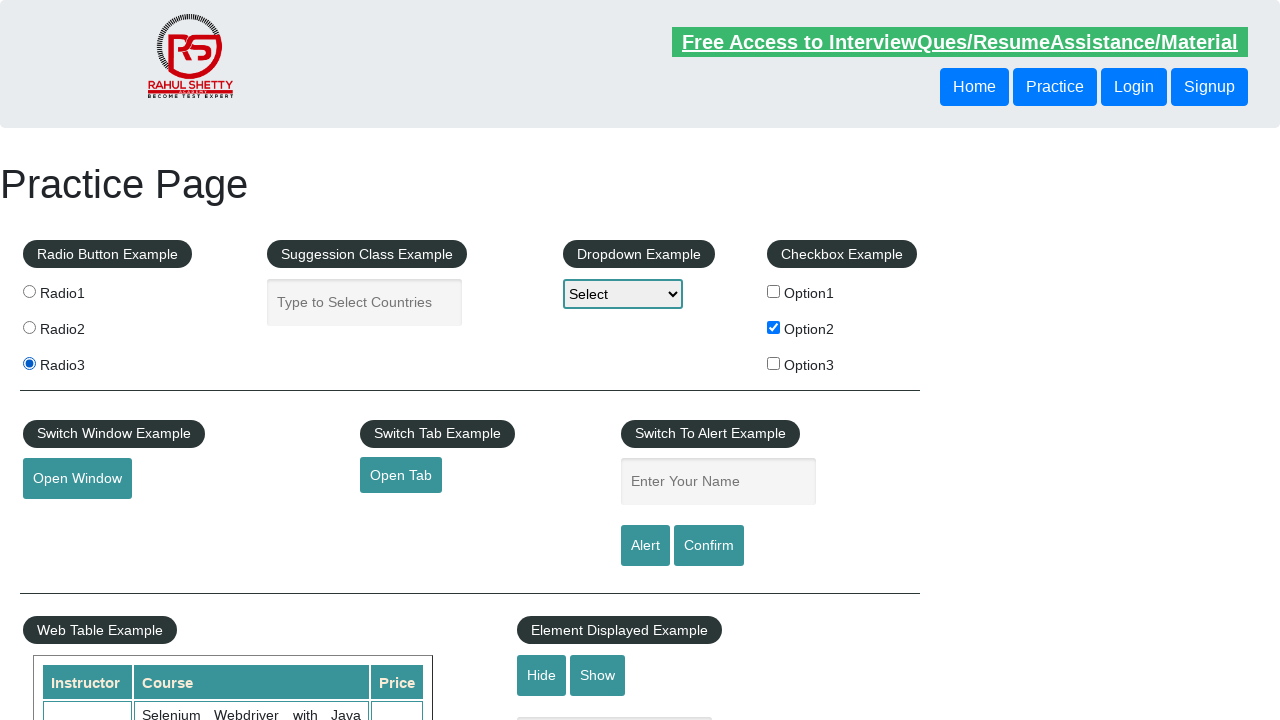

Clicked the hide button to hide text element at (542, 675) on #hide-textbox
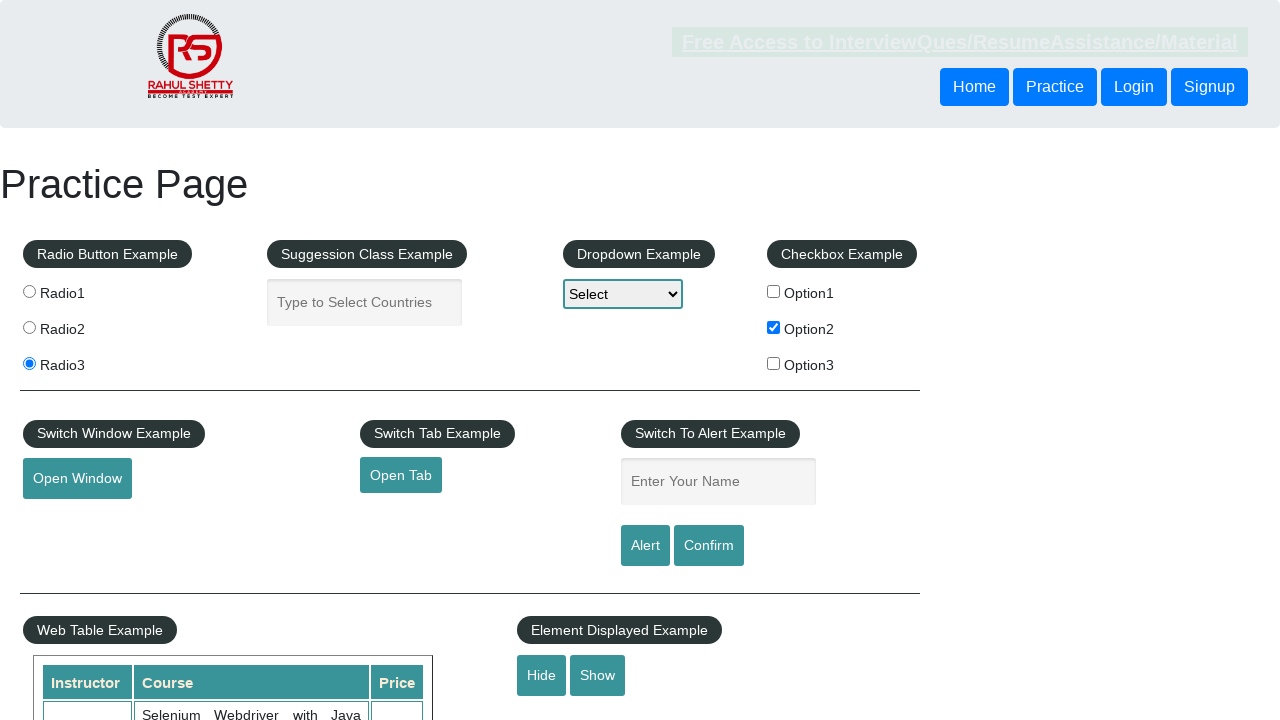

Verified that text element '#displayed-text' is now hidden
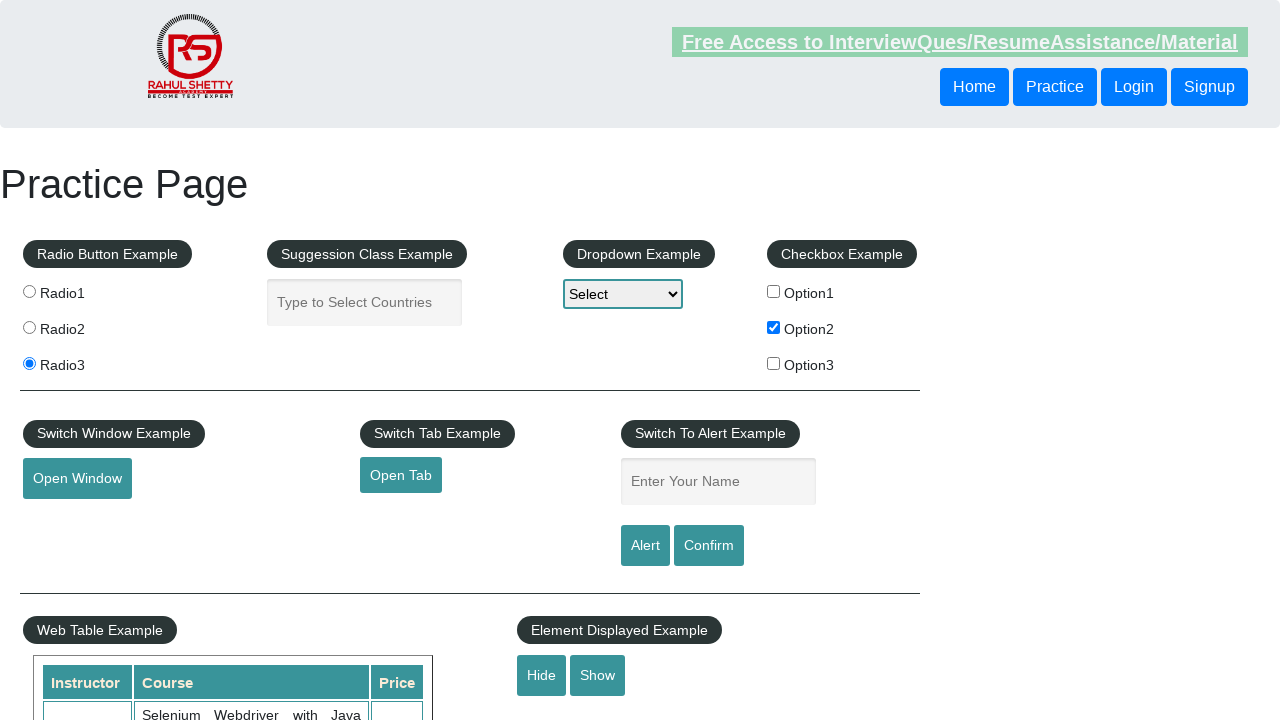

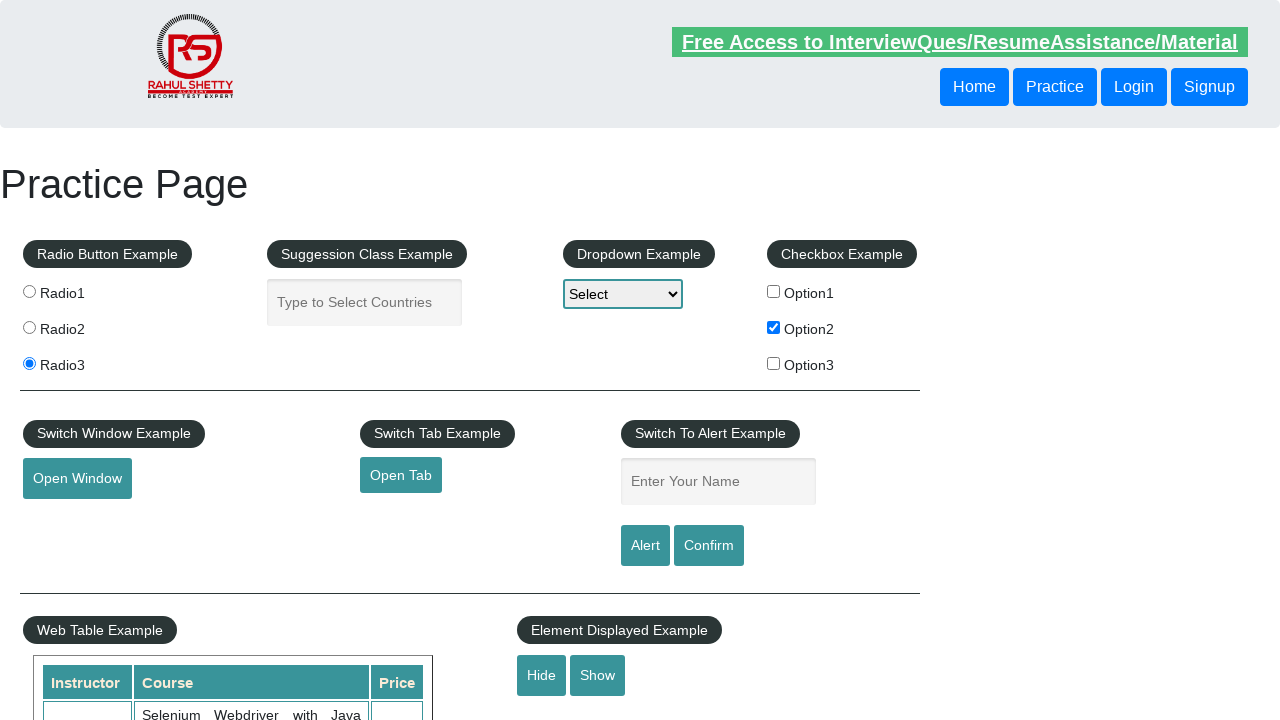